Tests window handling by clicking a button that opens a new window, capturing details from the new window, then closing it

Starting URL: https://www.w3schools.com/jsref/tryit.asp?filename=tryjsref_win_open

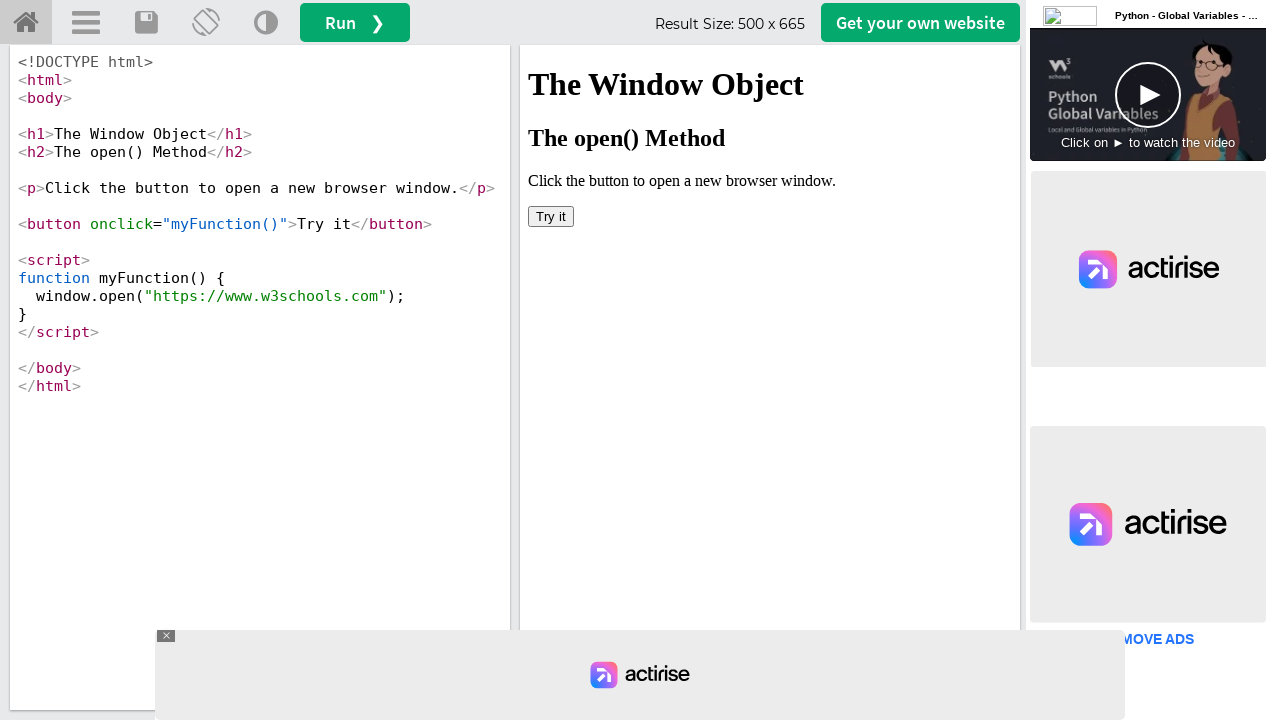

Located iframe containing the Try it button
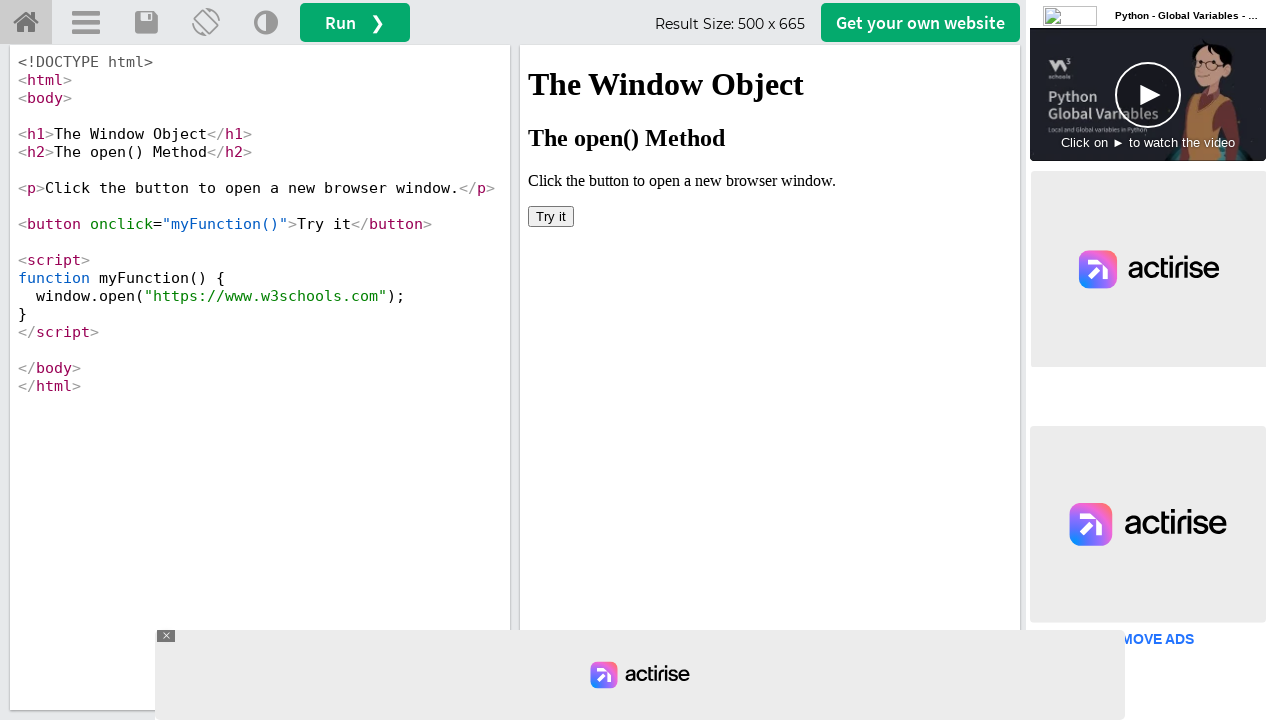

Clicked the Try it button to open new window at (551, 216) on iframe[name='iframeResult'] >> internal:control=enter-frame >> button[onclick='m
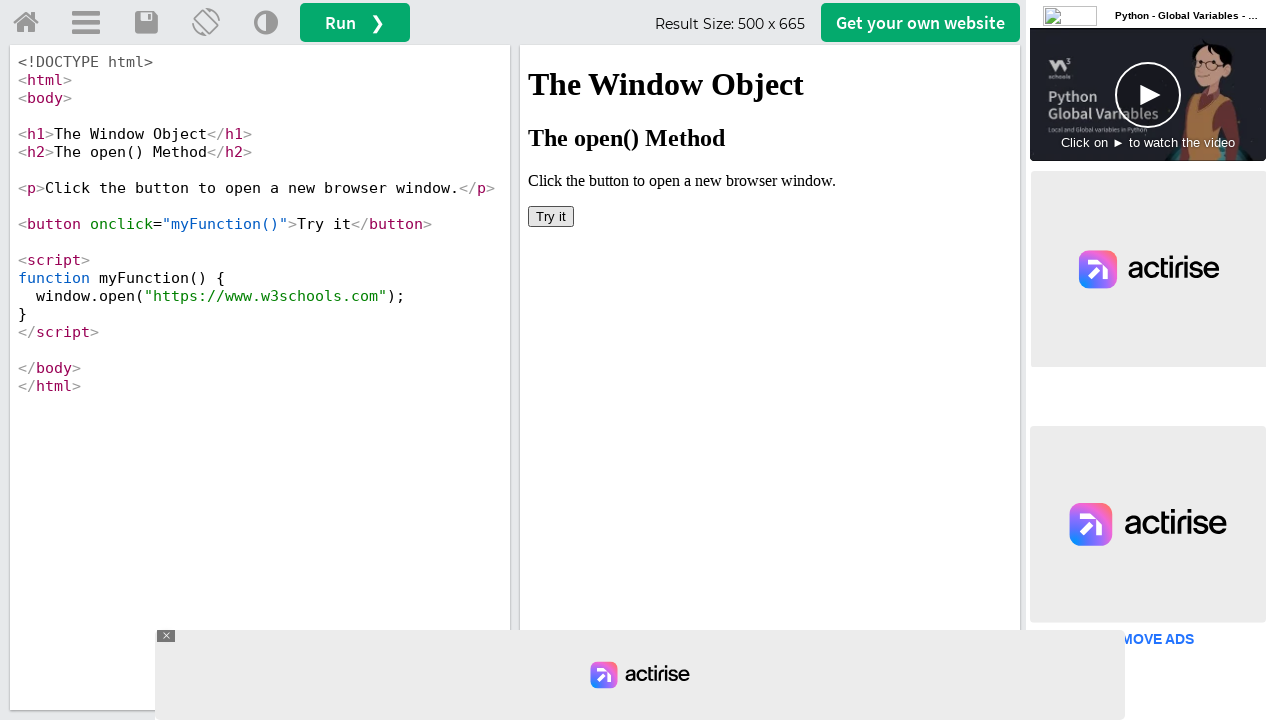

New window popup captured
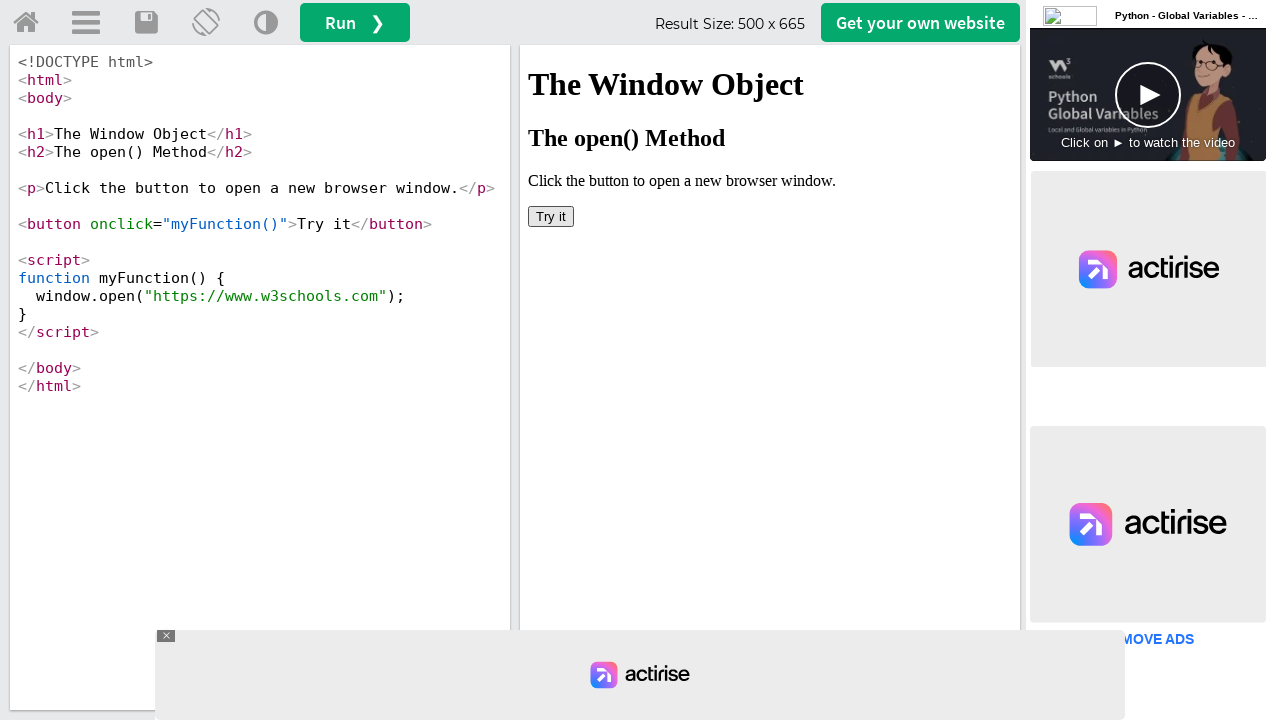

New window page loaded completely
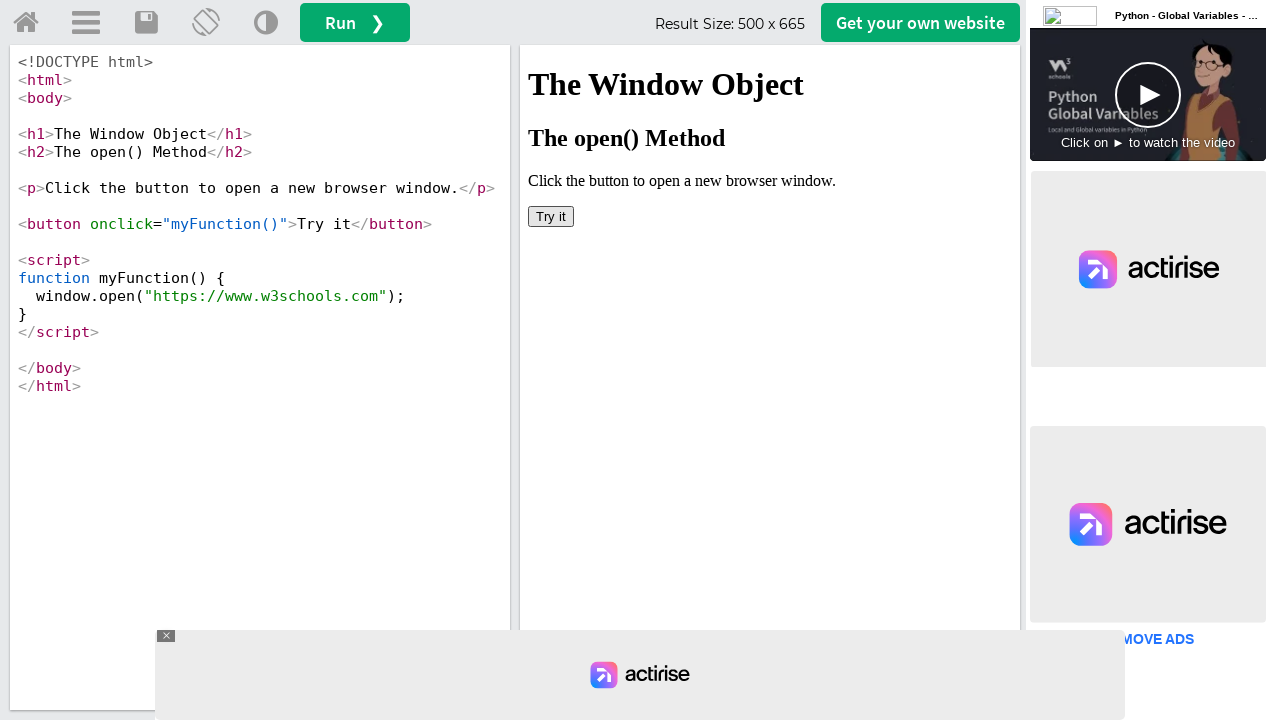

Retrieved URL from new window: https://www.w3schools.com/
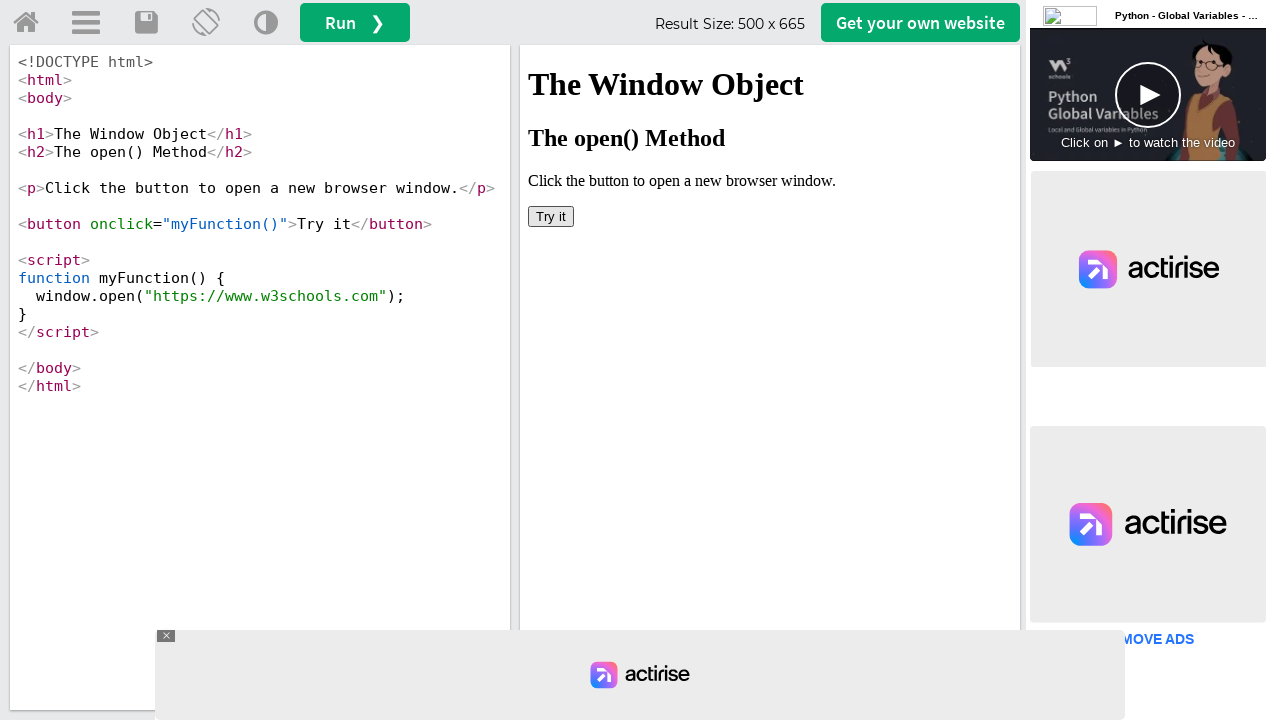

Retrieved title from new window: W3Schools Online Web Tutorials
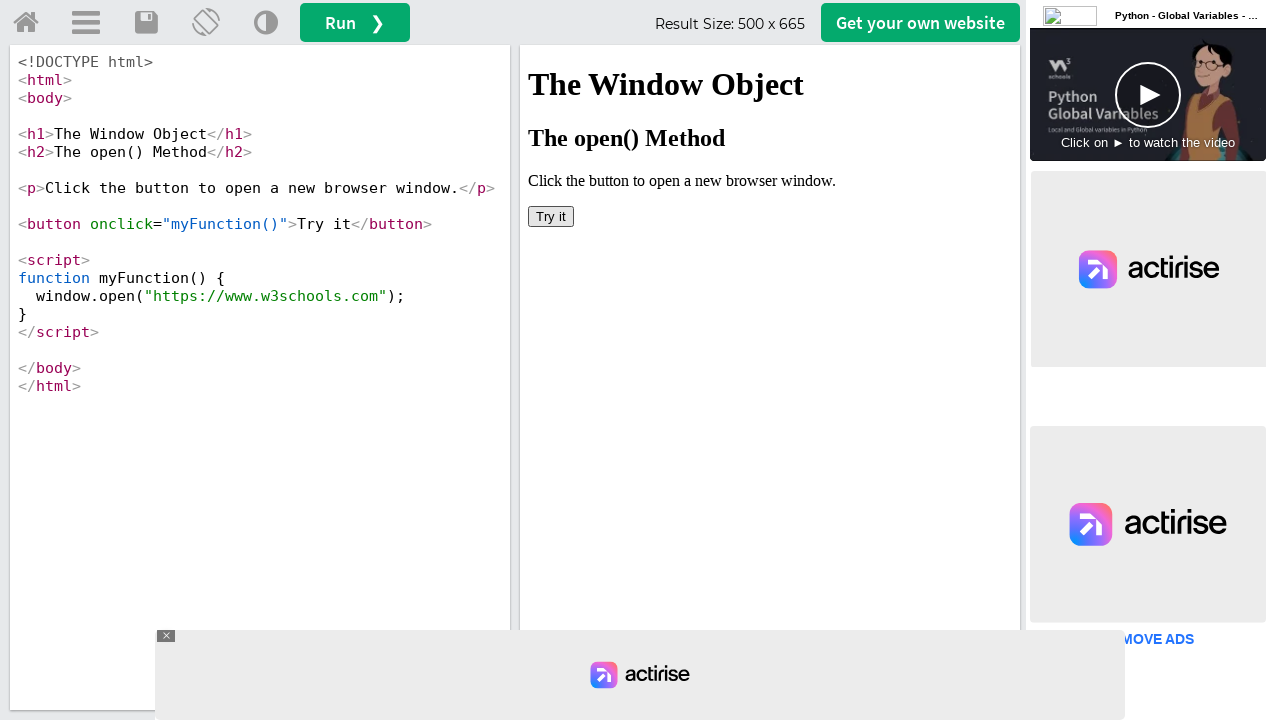

Closed the new window
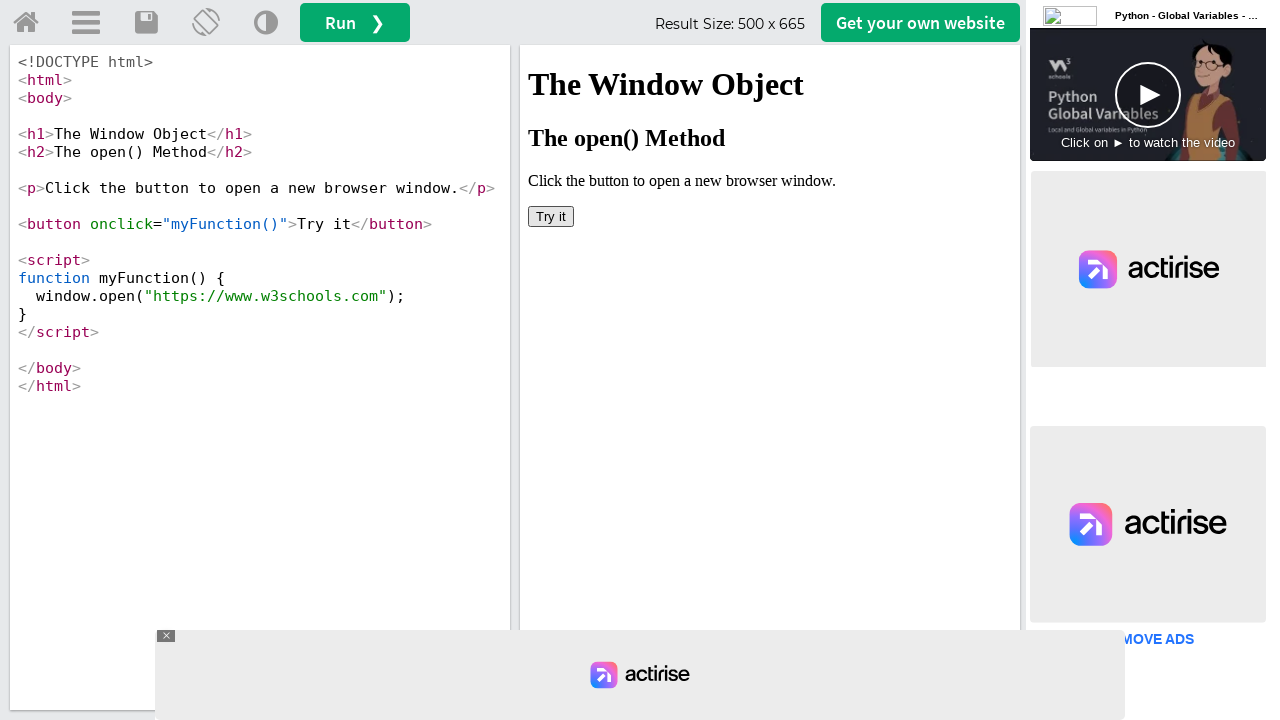

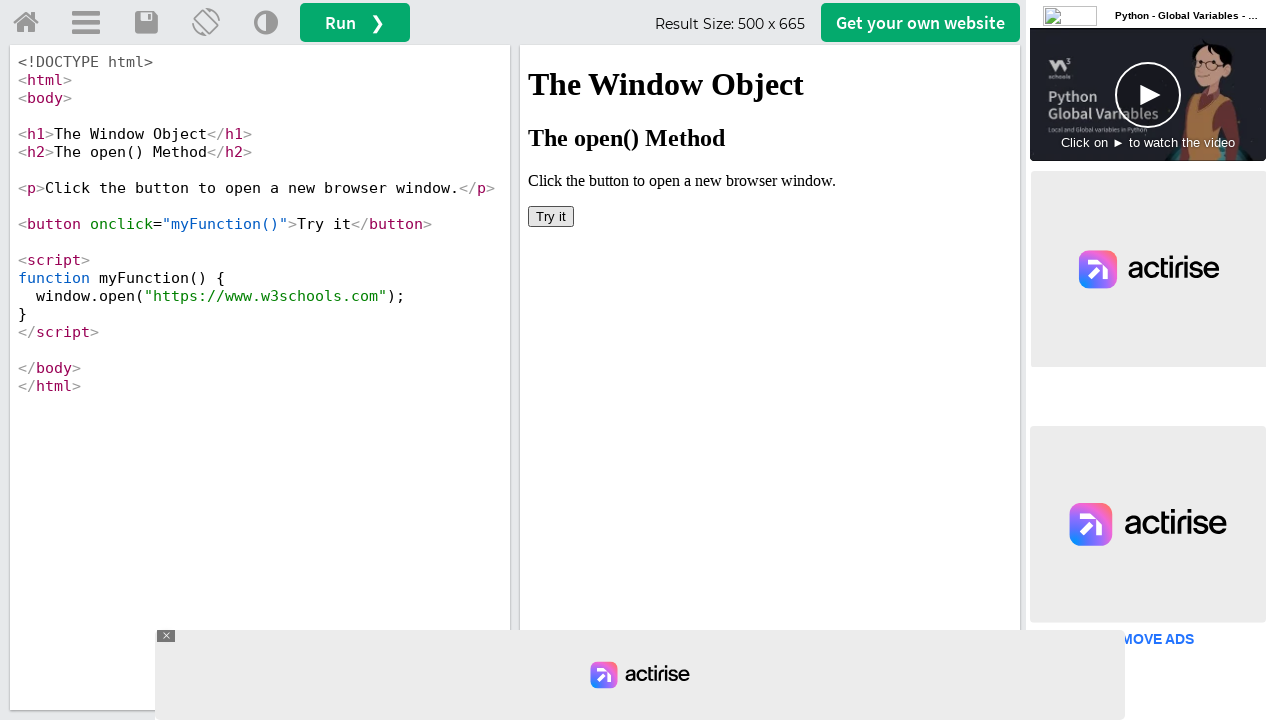